Tests mouse hover navigation by hovering over menu items (Tutorials, then Testing) and clicking on Selenium link in a dropdown menu

Starting URL: https://www.hyrtutorials.com/p/add-padding-to-containers.html

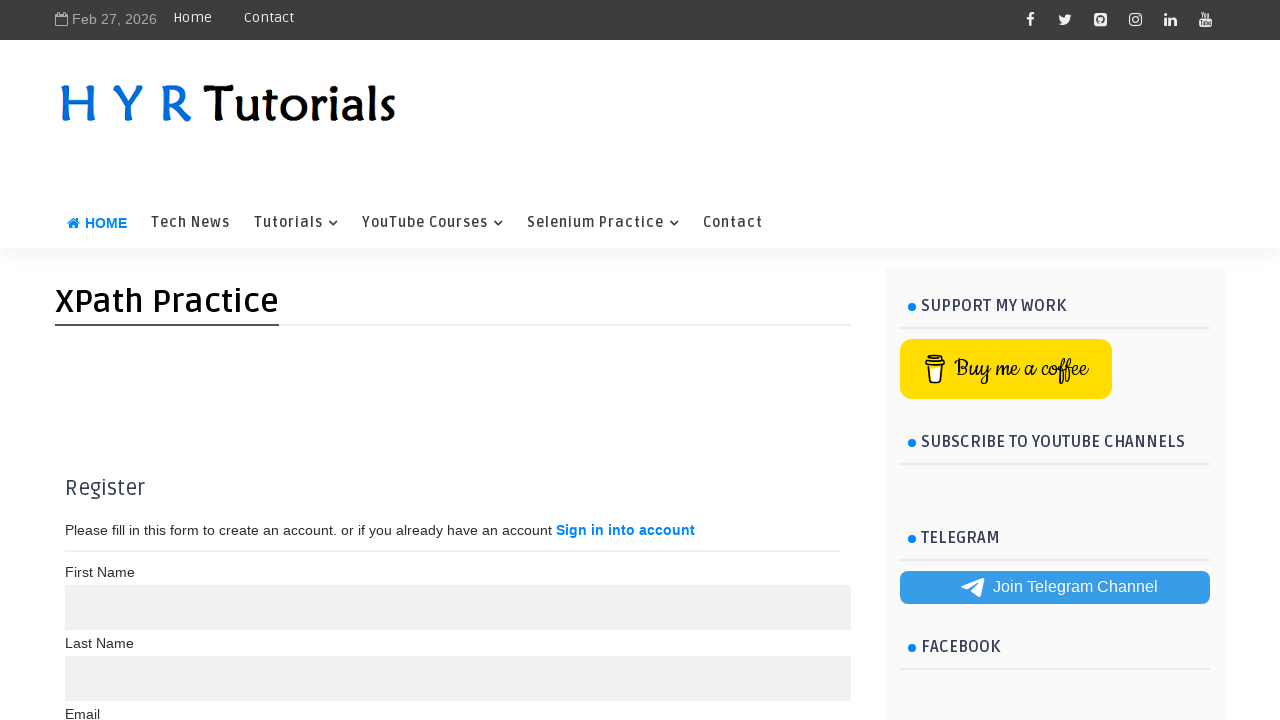

Navigated to starting URL
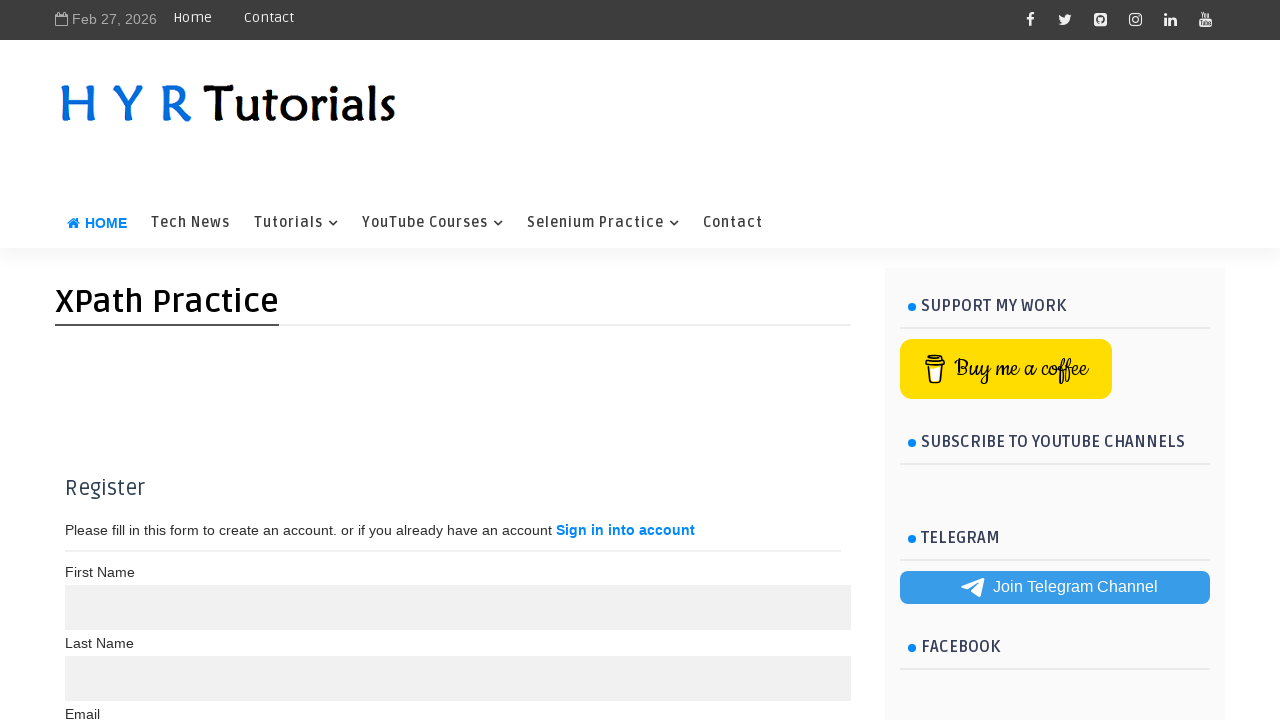

Hovered over Tutorials menu item at (296, 223) on a[href='https://www.hyrtutorials.com/search/label/Tutorials']
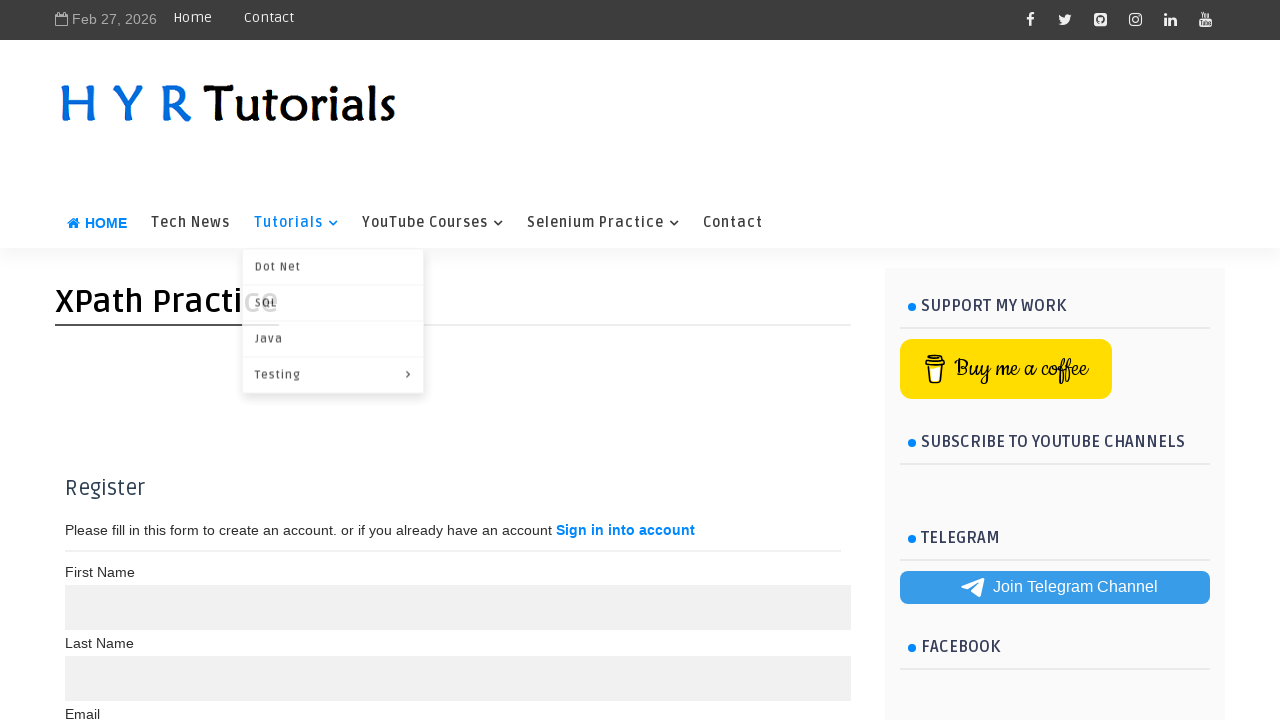

Hovered over Testing submenu item at (333, 373) on a[href='https://www.hyrtutorials.com/search/label/Testing']
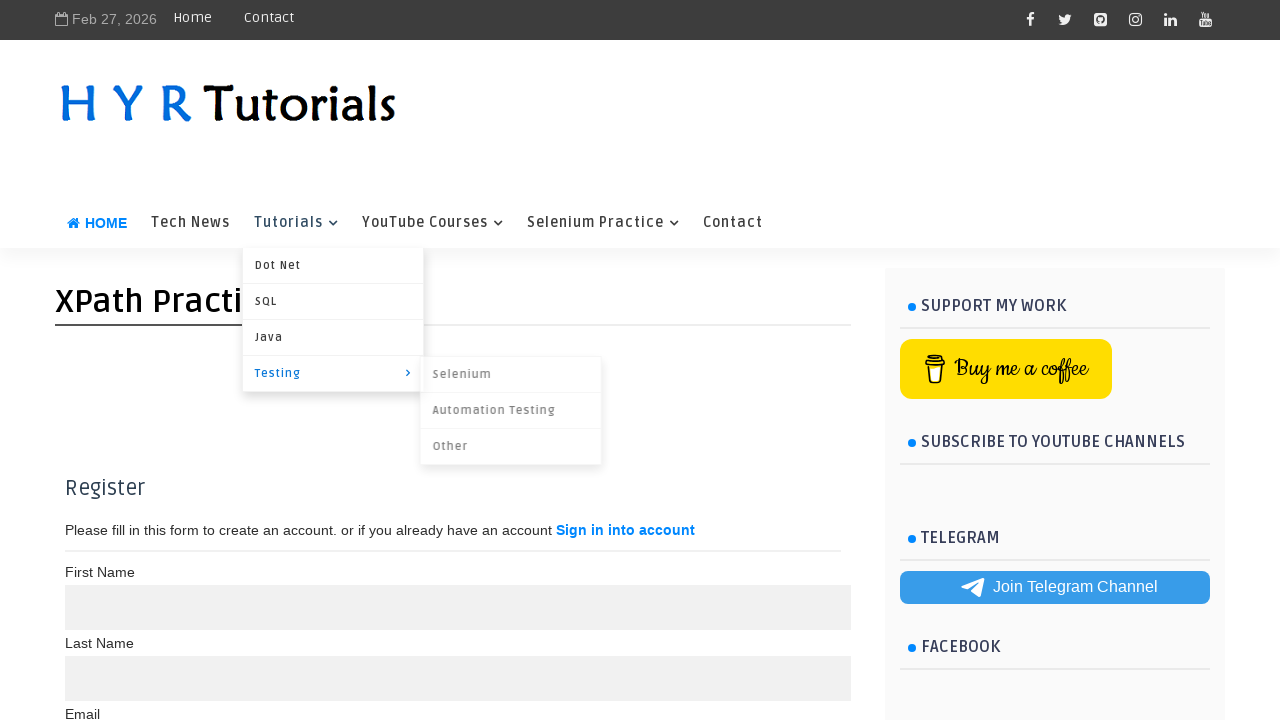

Clicked on Selenium link in dropdown menu at (514, 374) on a[href='https://www.hyrtutorials.com/search/label/Selenium']
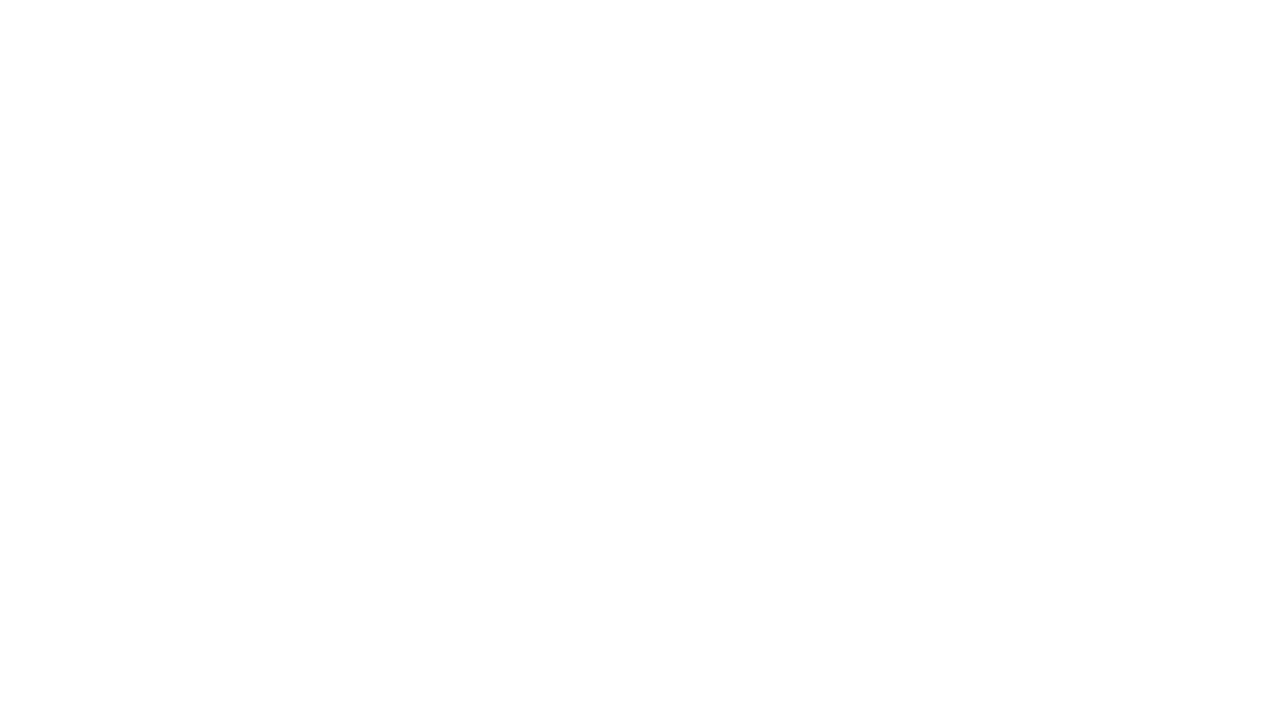

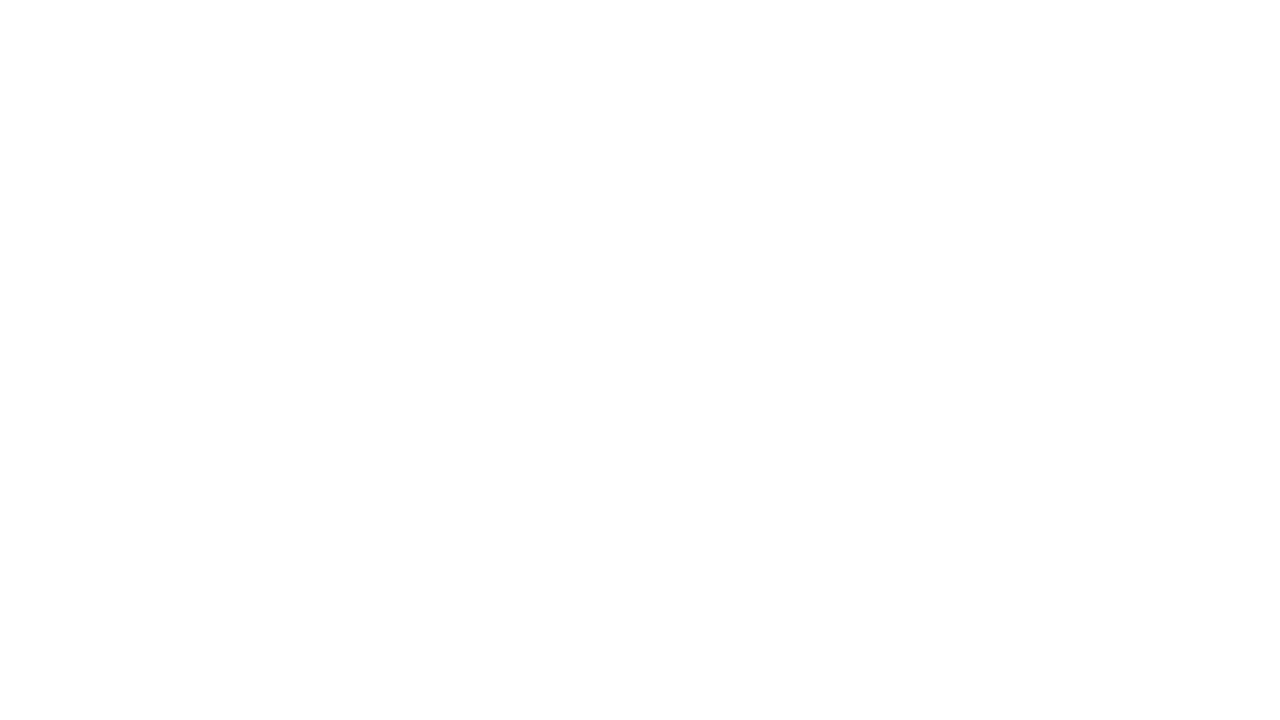